Tests progress bar functionality by starting the progress, waiting for it to reach 50%, and then stopping it

Starting URL: http://www.uitestingplayground.com/progressbar

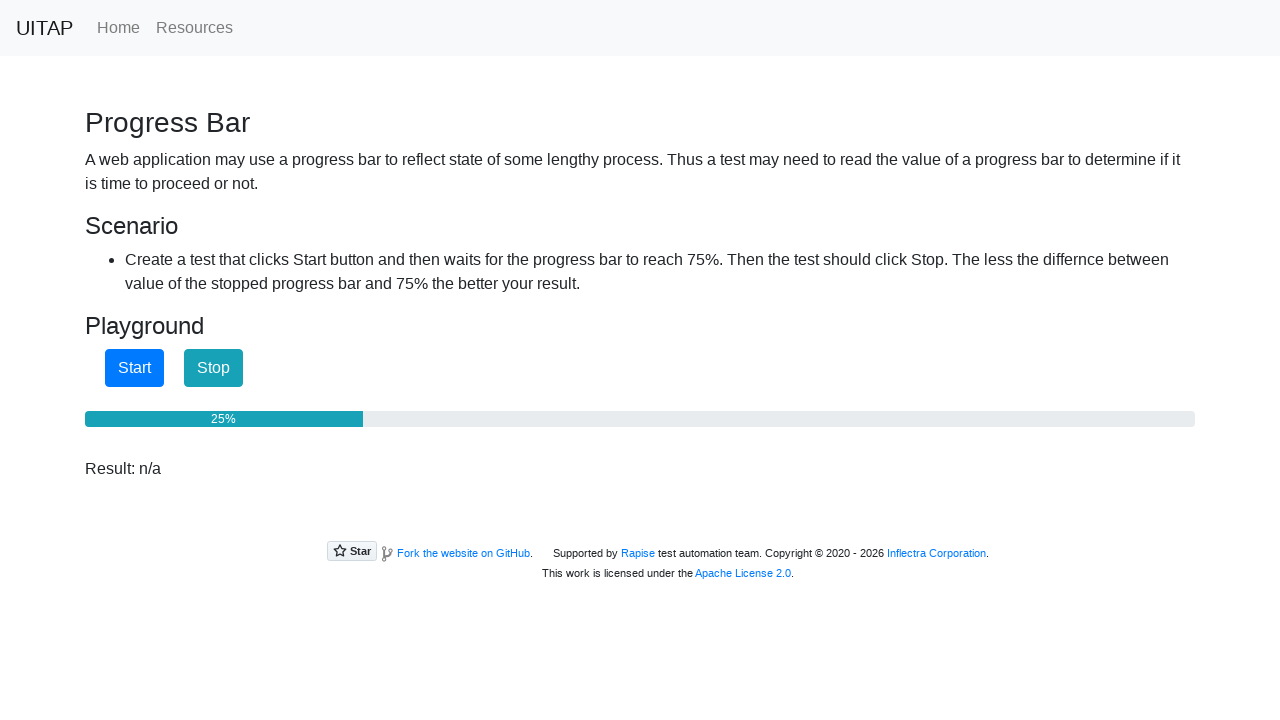

Clicked start button to begin progress bar at (134, 368) on #startButton
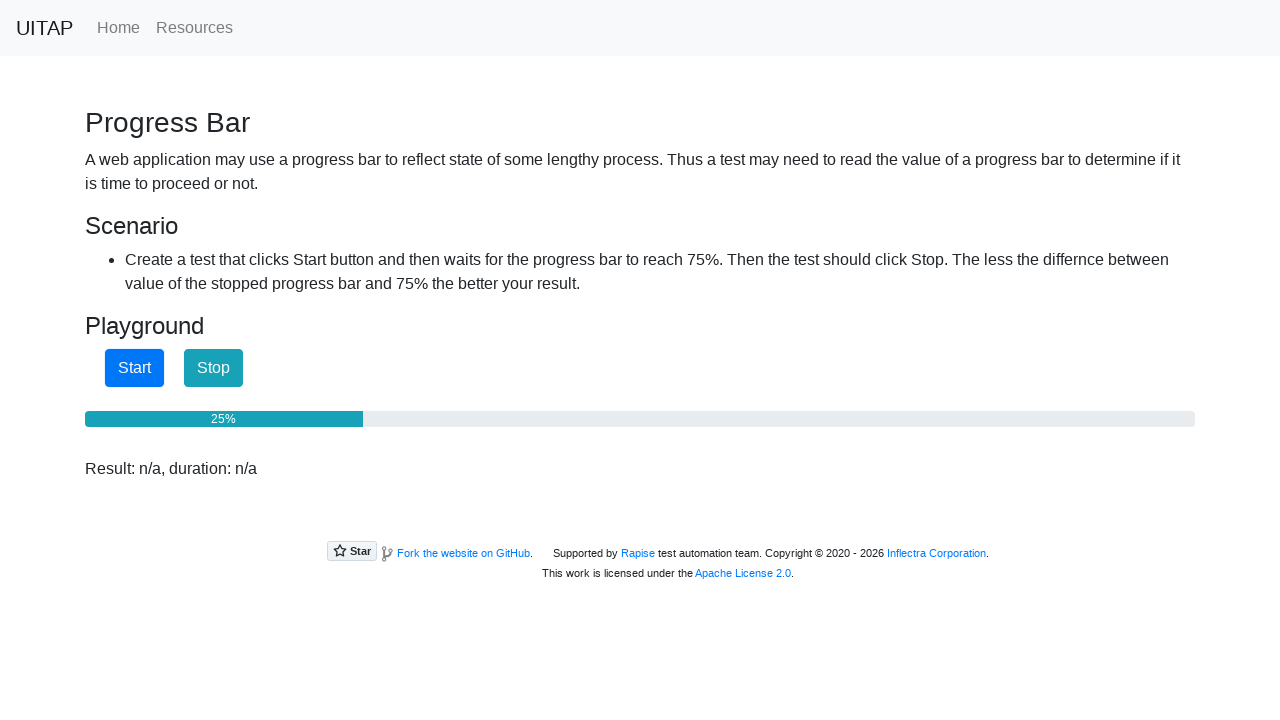

Progress bar reached 50%
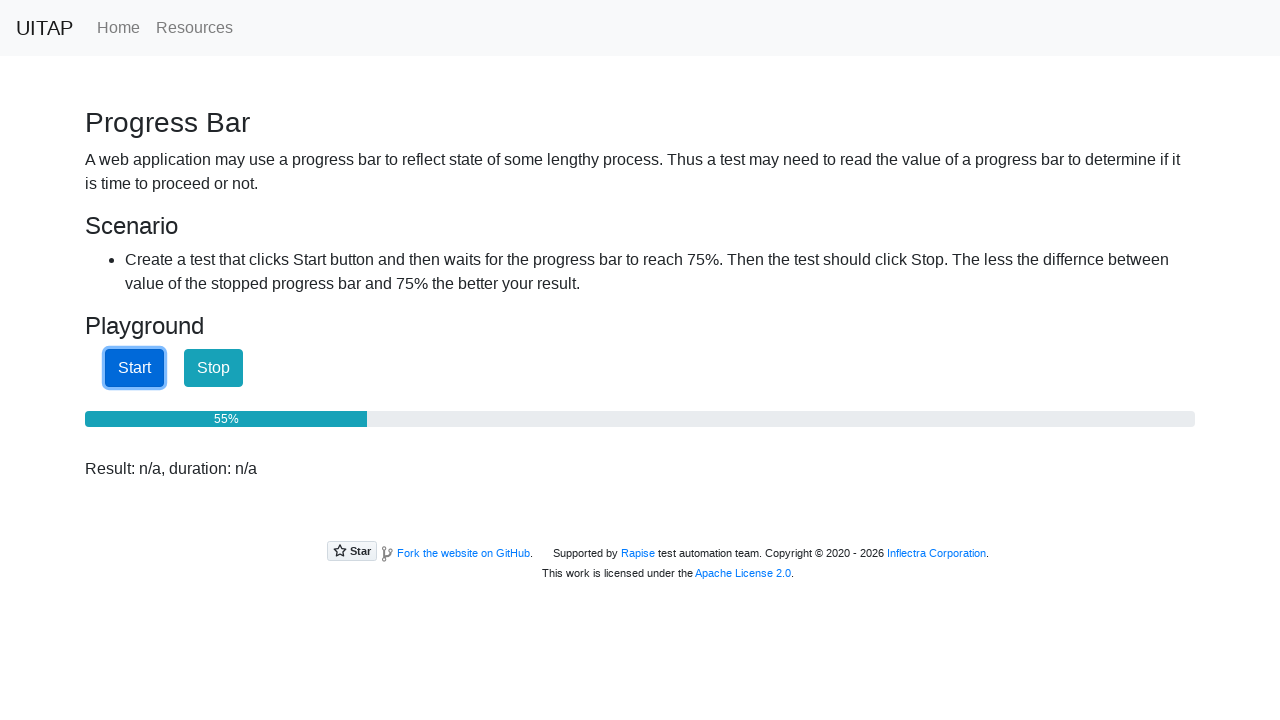

Clicked stop button to halt progress bar at (214, 368) on #stopButton
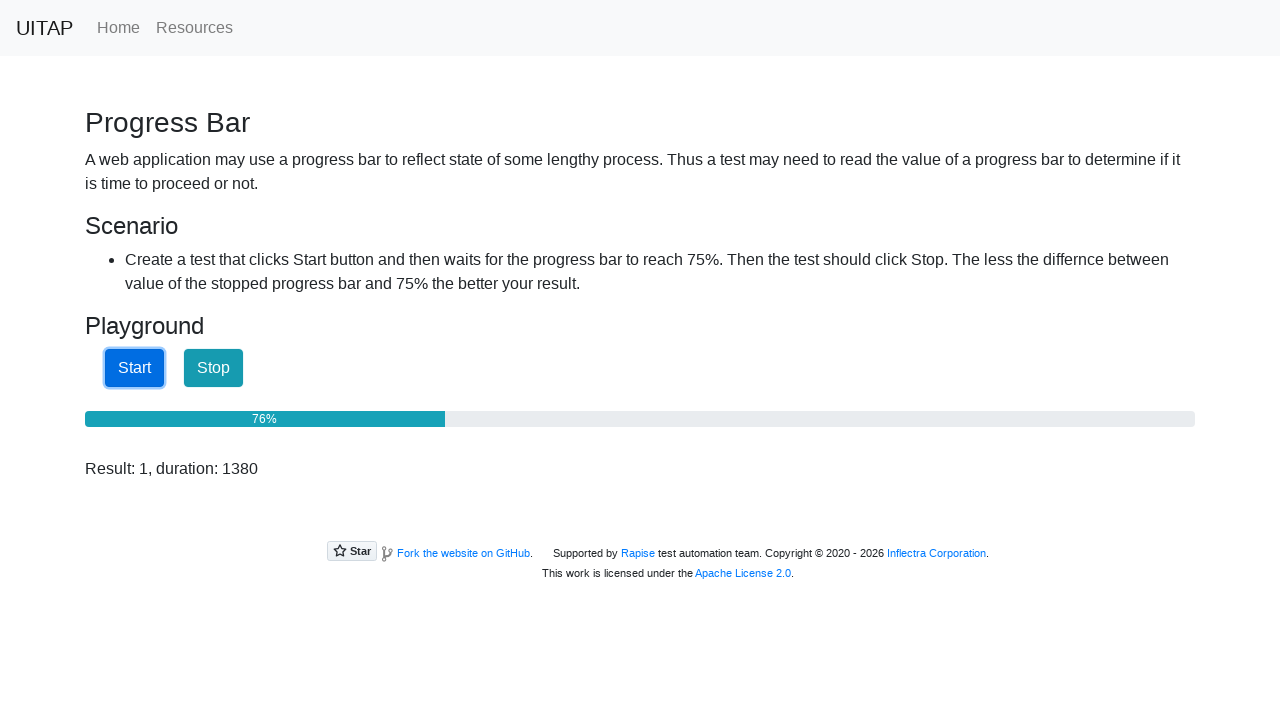

Verified progress bar element exists
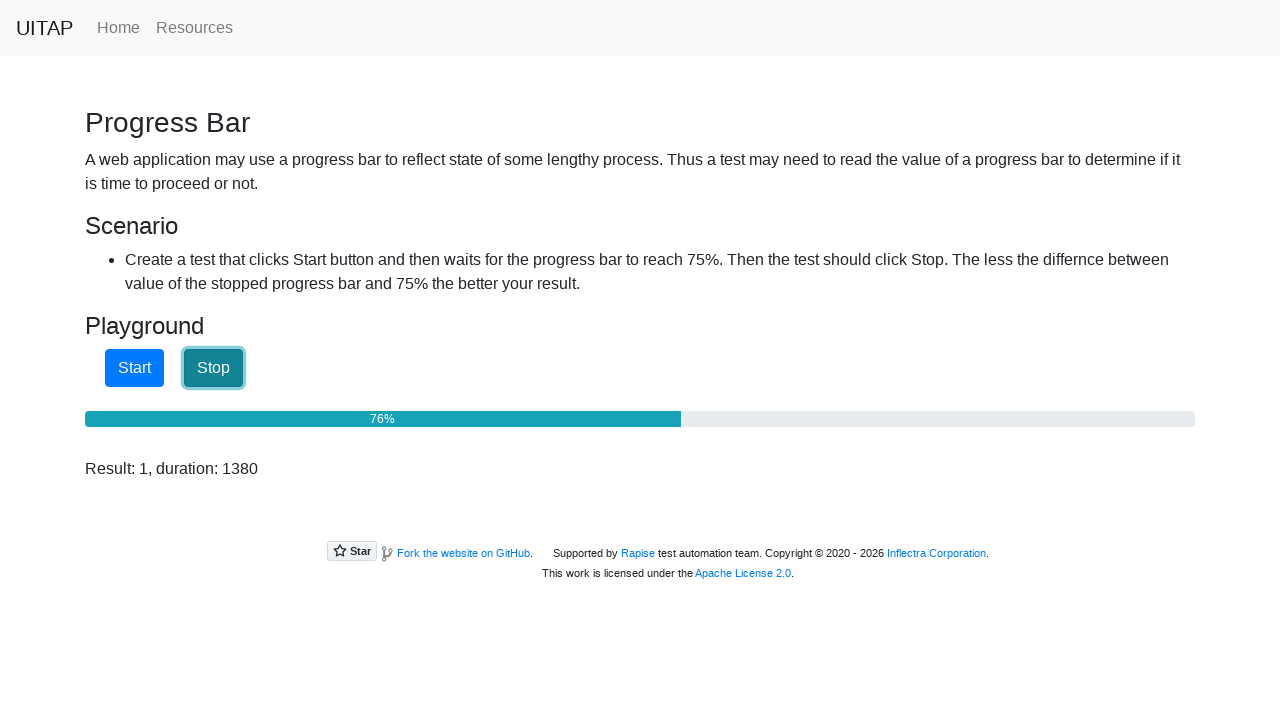

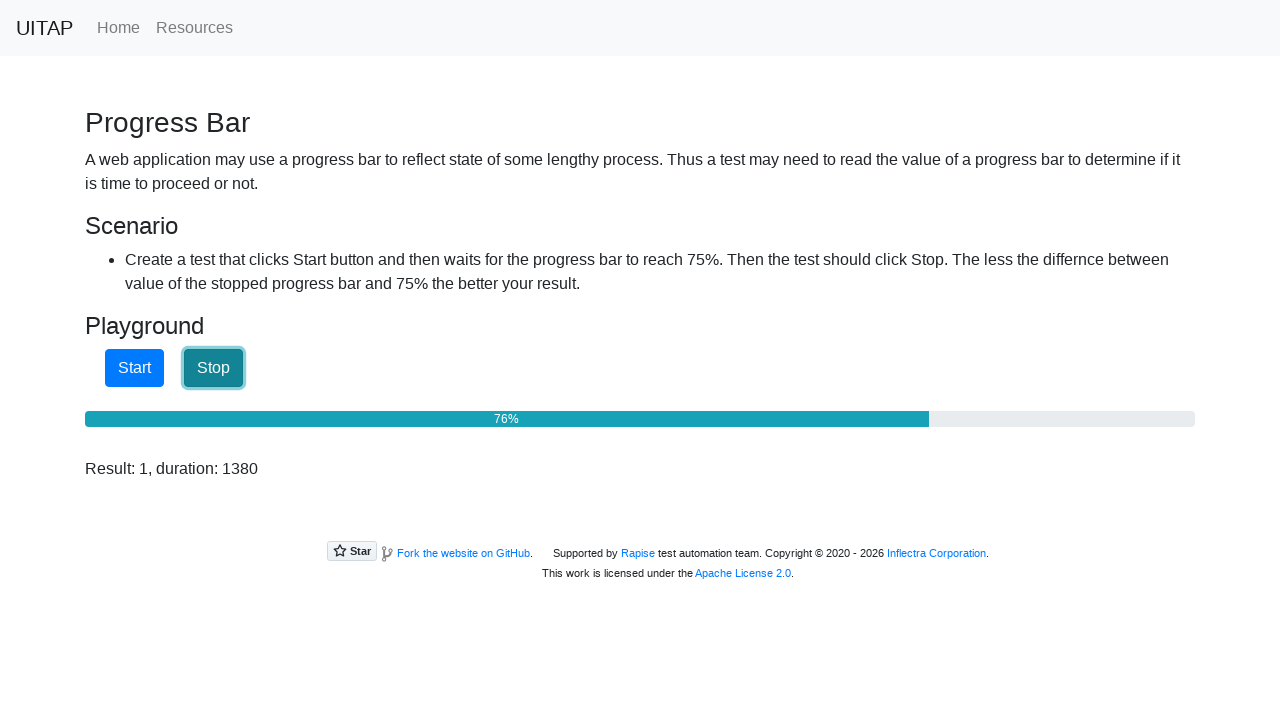